Tests that the Acrolinx Sidebar SDK JS version is displayed correctly on the about page by navigating to an iframe, clicking the About link, and verifying the version format.

Starting URL: https://acrolinx.github.io/acrolinx-sidebar-demo/samples/single-editor.html

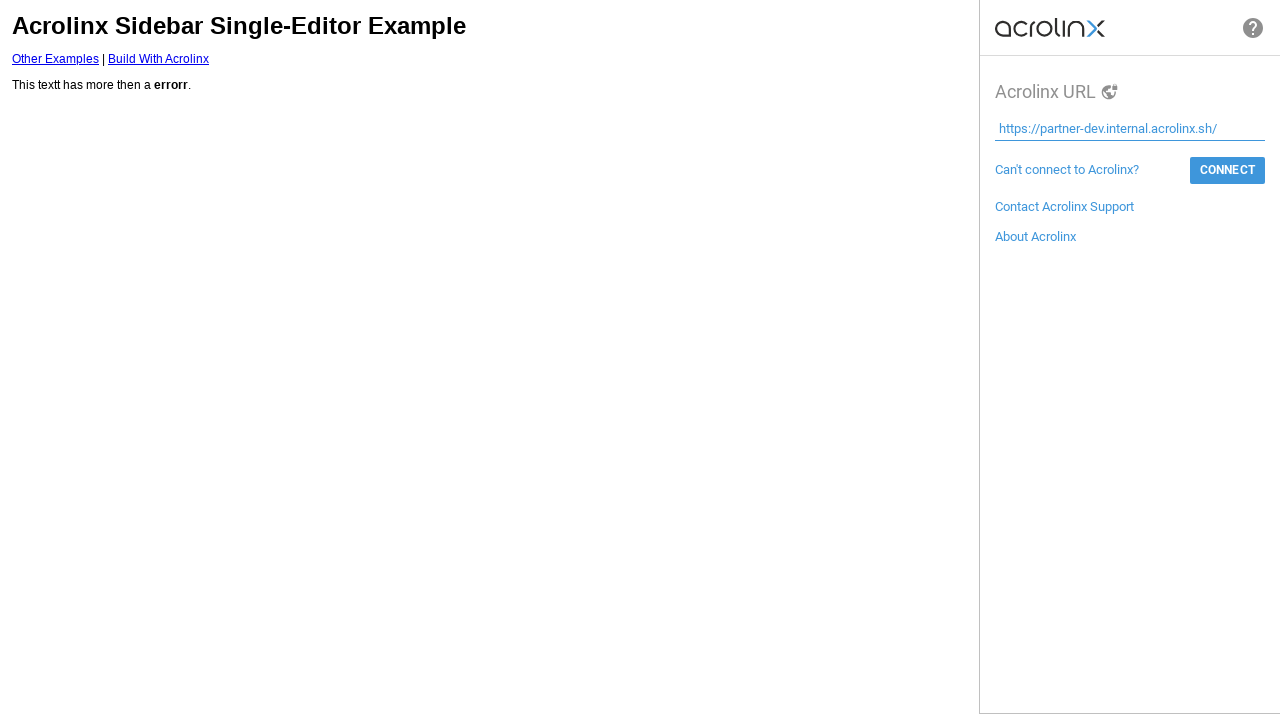

Waited for sidebar iframe to load
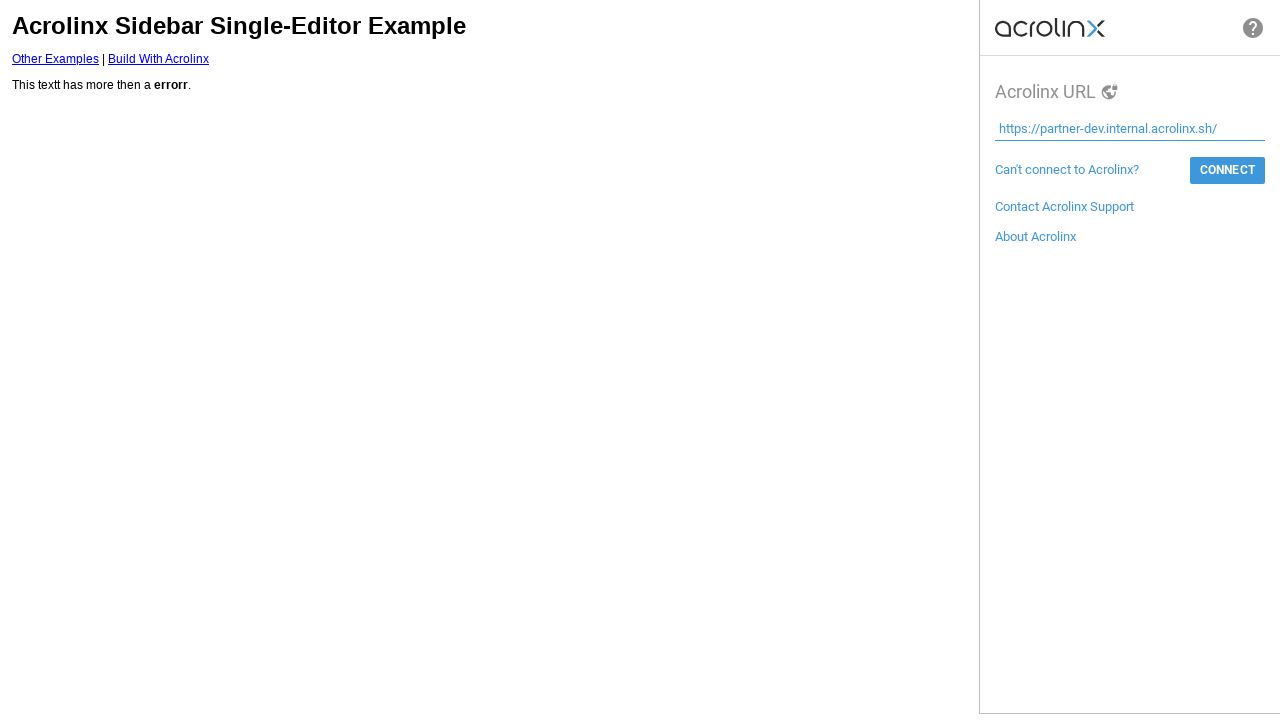

Retrieved content frame from sidebar iframe
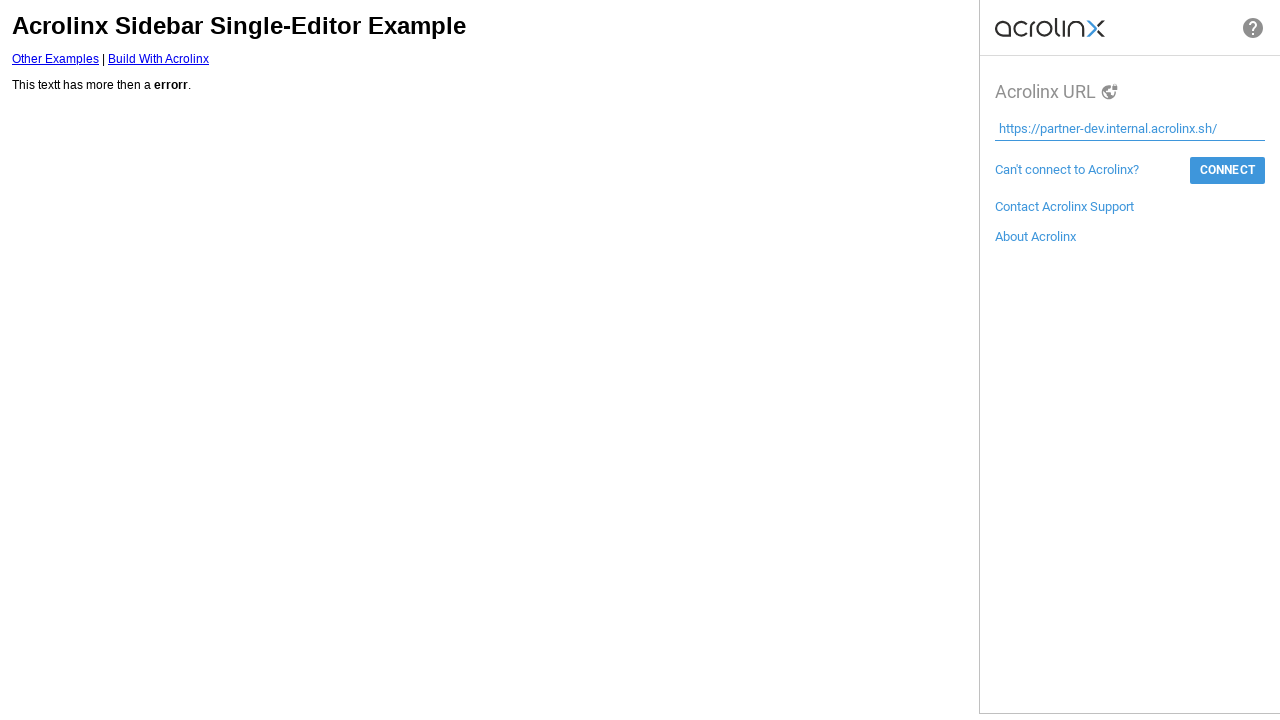

Clicked 'About Acrolinx' link in sidebar at (1036, 236) on text=About Acrolinx
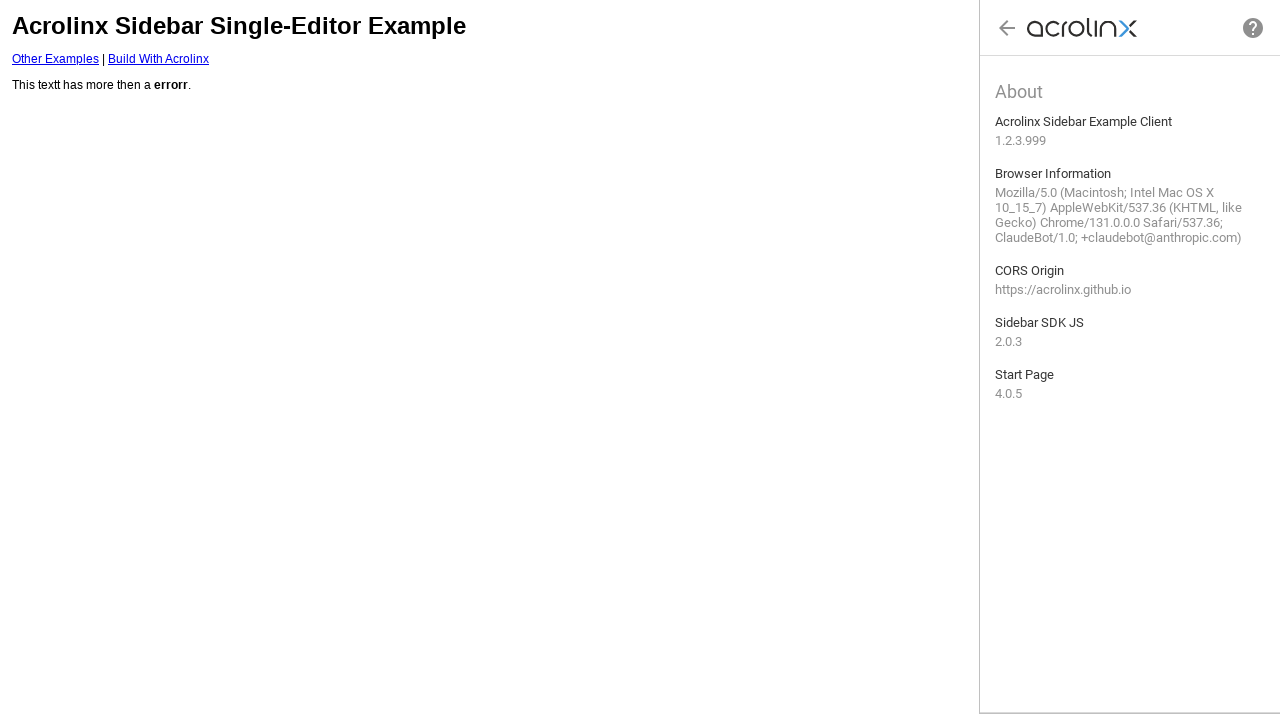

Verified Sidebar SDK JS version element is displayed on about page
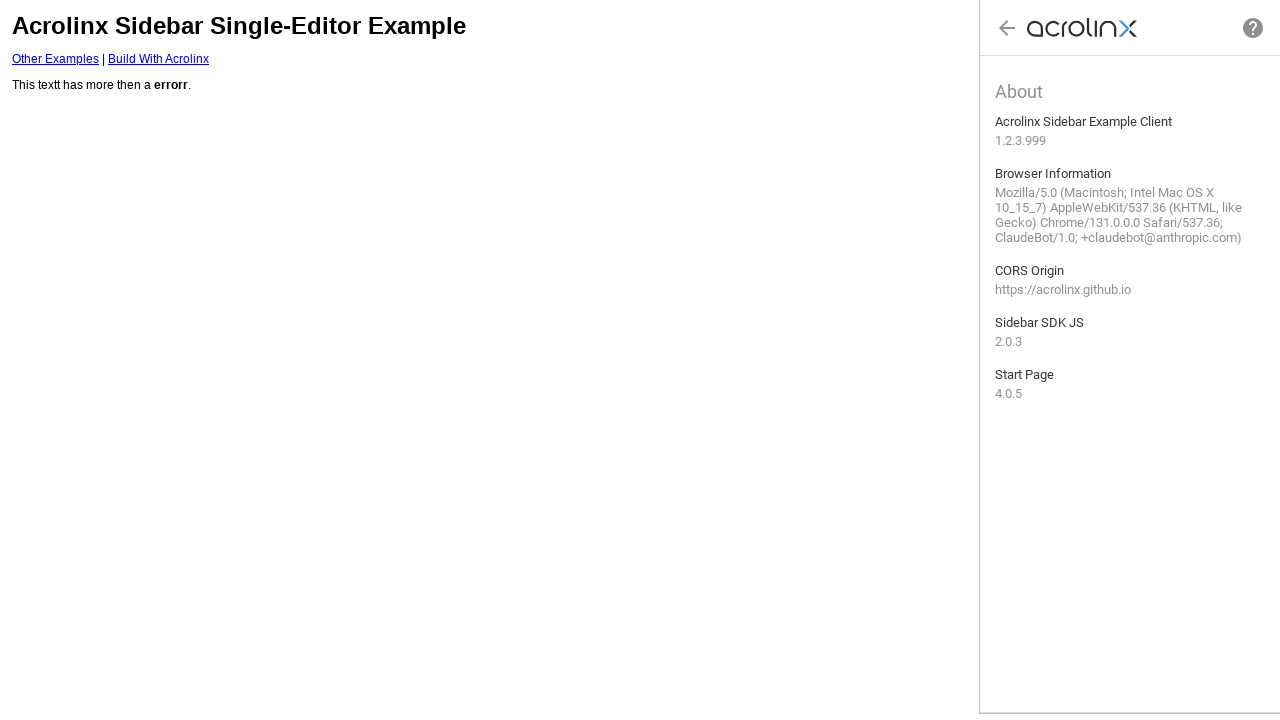

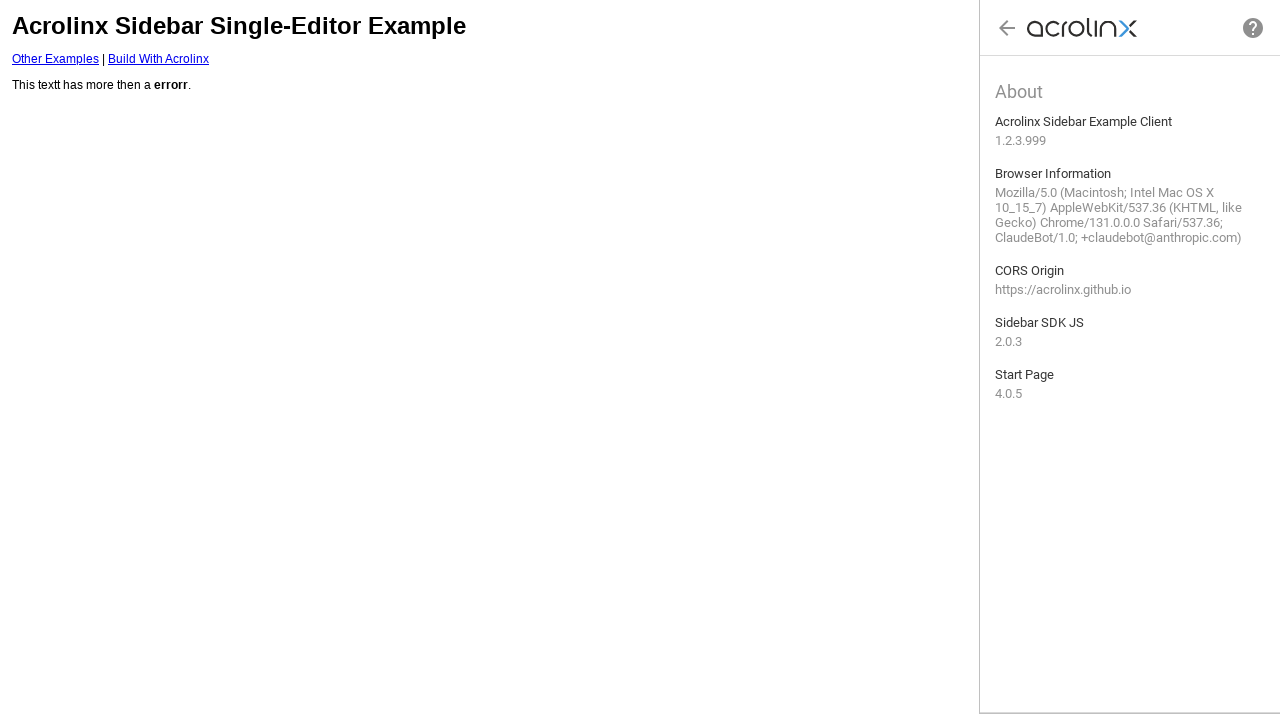